Tests inserting a pet breed into the pet breed field.

Starting URL: https://test-a-pet.vercel.app/

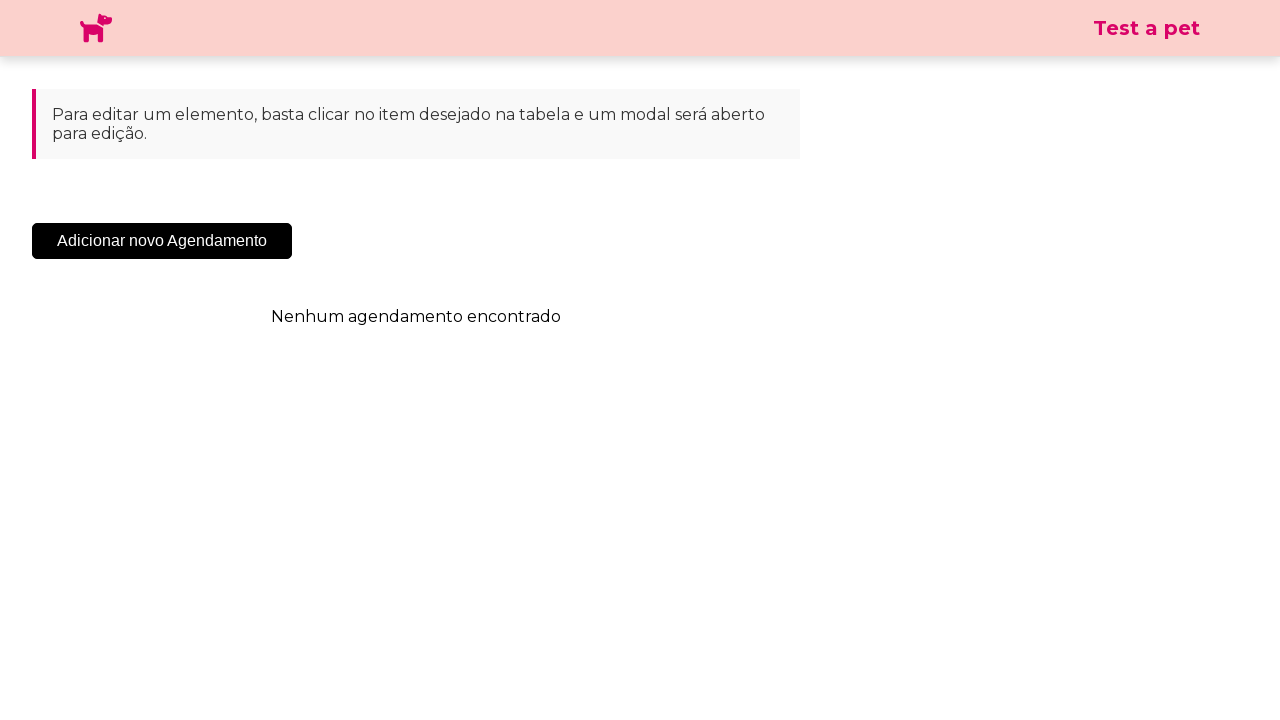

Clicked 'Adicionar' button to open modal at (162, 241) on .sc-cHqXqK.kZzwzX
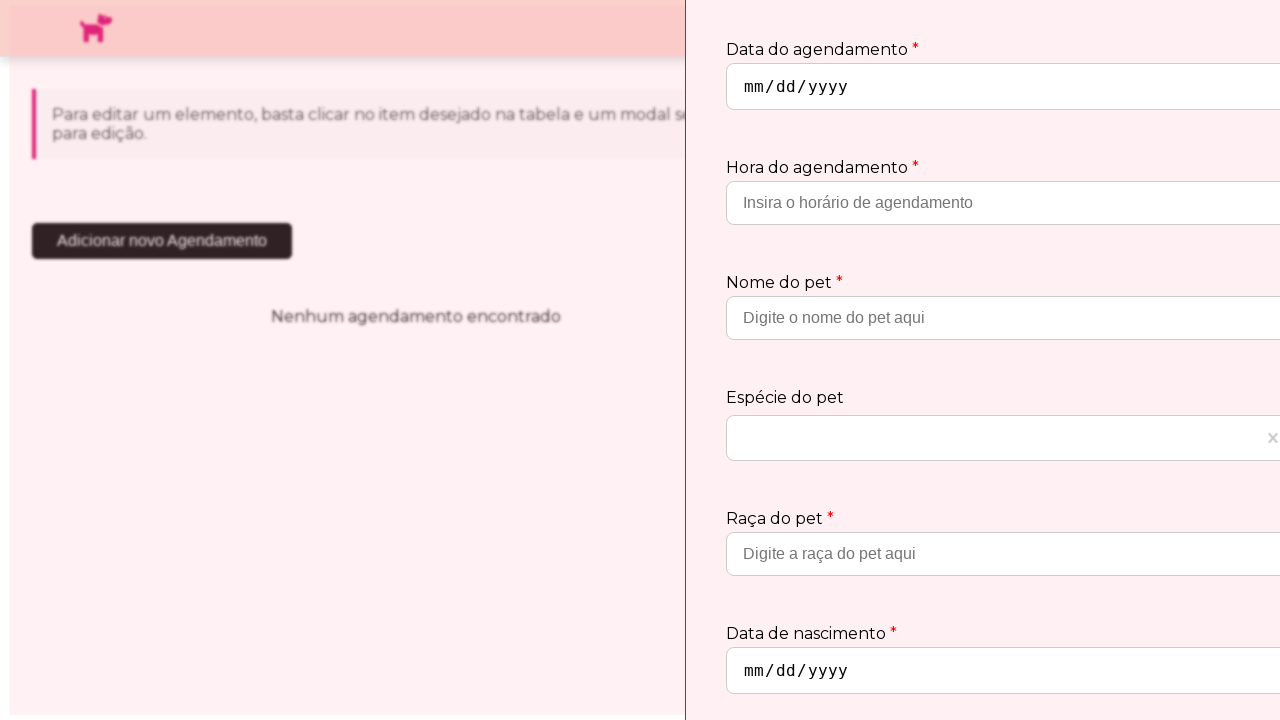

Modal loaded successfully
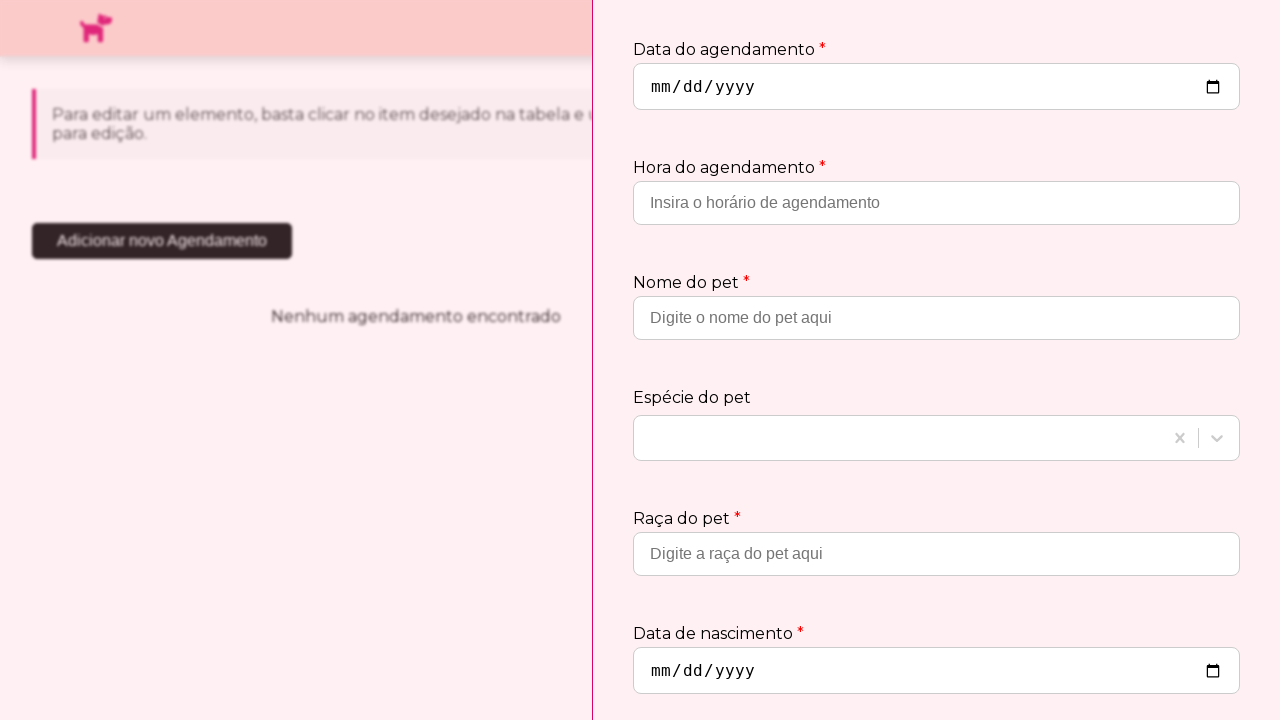

Filled pet breed field with 'Labrador Retriever' on input[placeholder='Digite a raça do pet aqui']
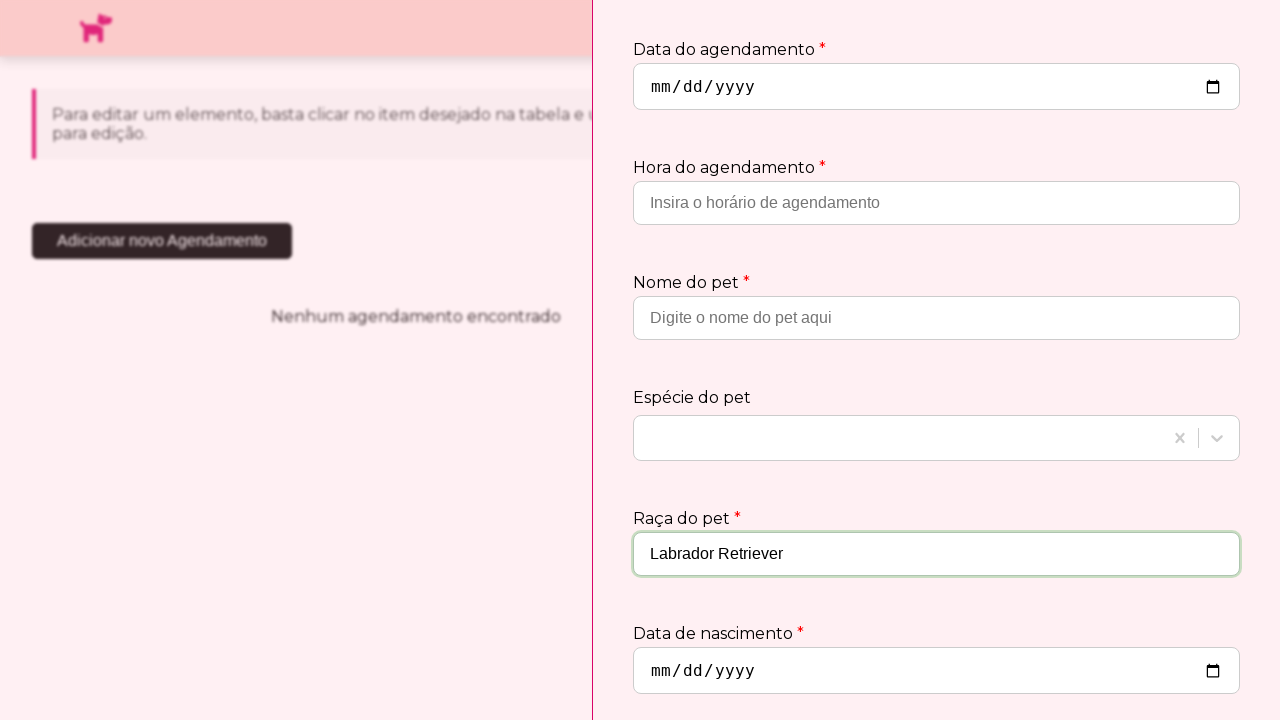

Retrieved pet breed field value for verification
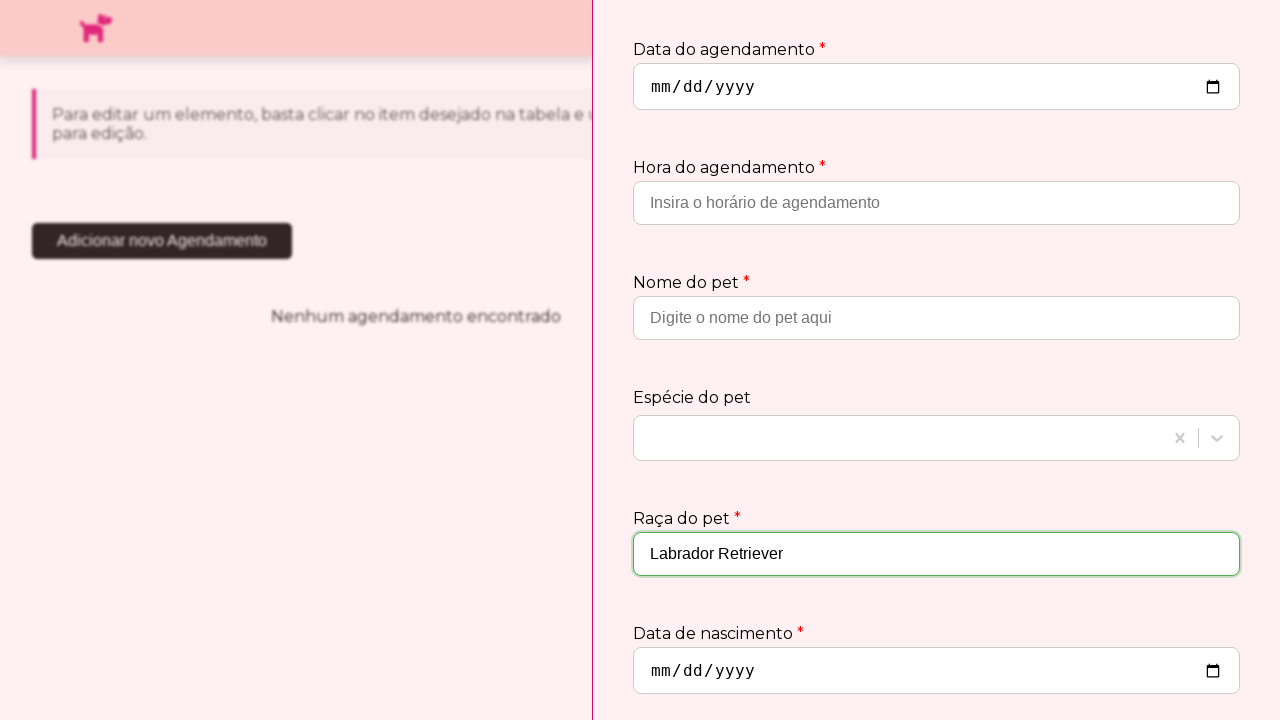

Verified that pet breed field contains 'Labrador Retriever' as expected
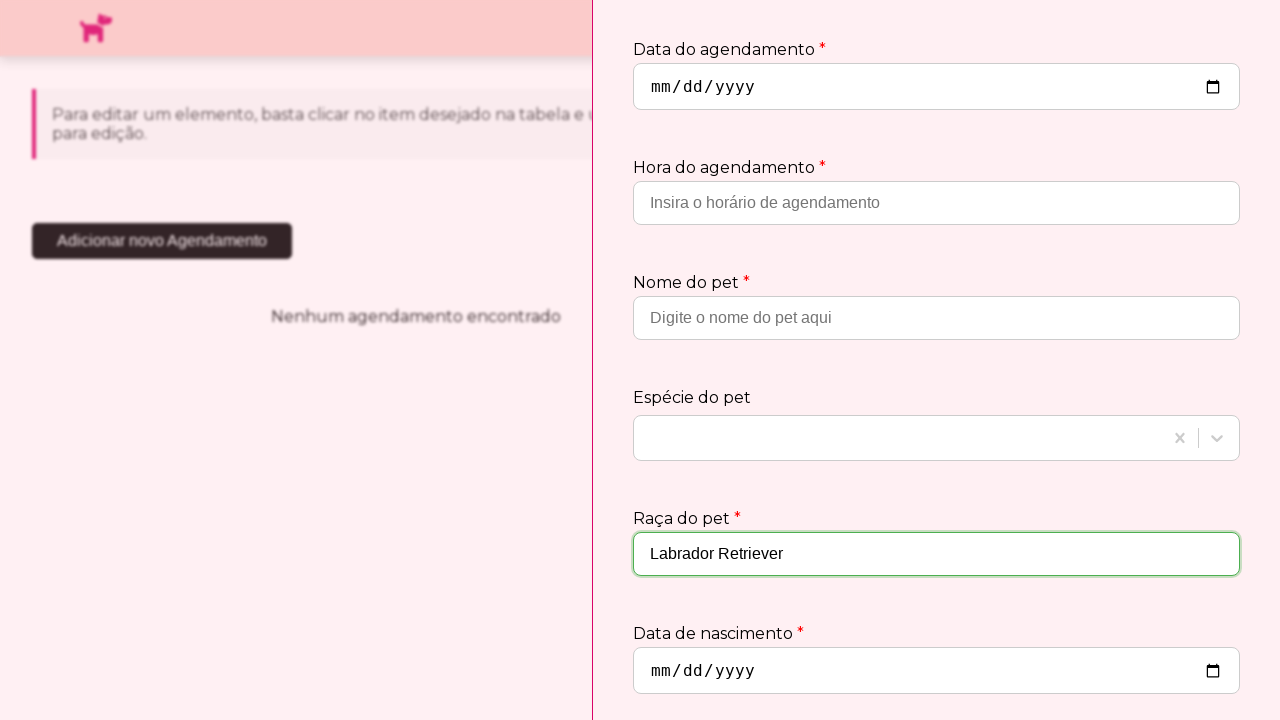

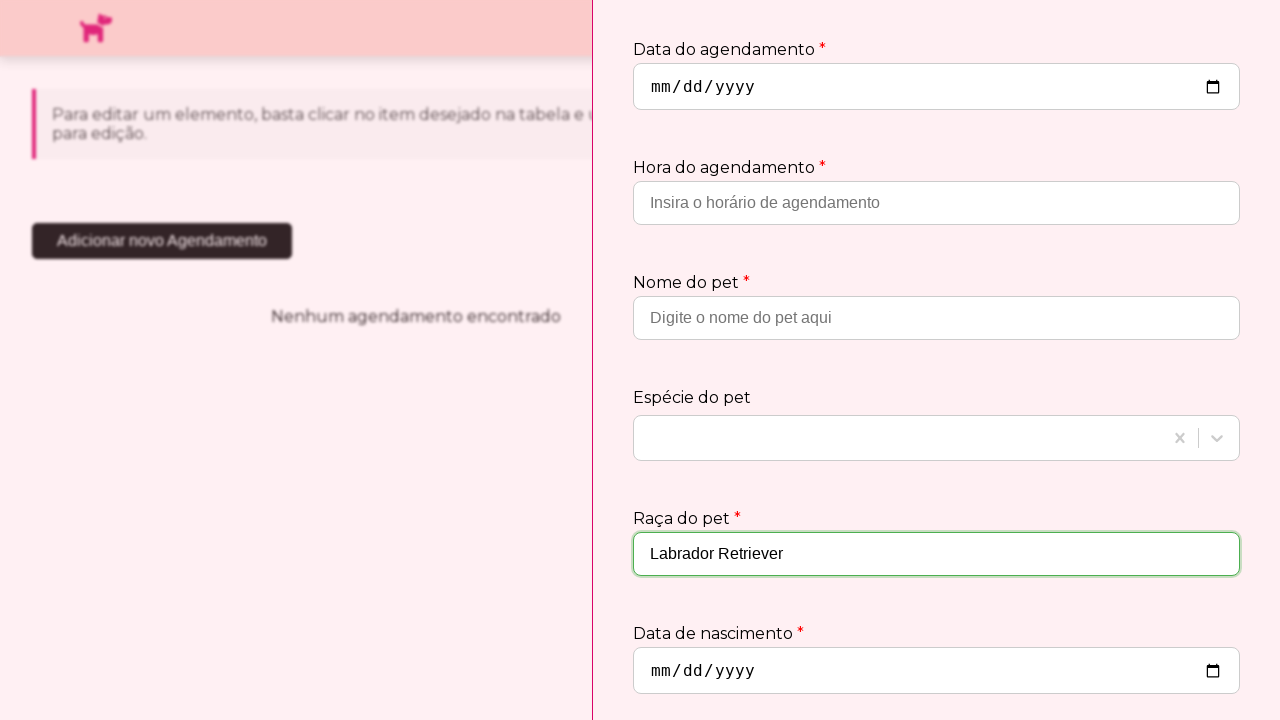